Navigates to the Chaldal e-commerce website and verifies the page loads successfully by maximizing the window and waiting briefly.

Starting URL: https://chaldal.com/

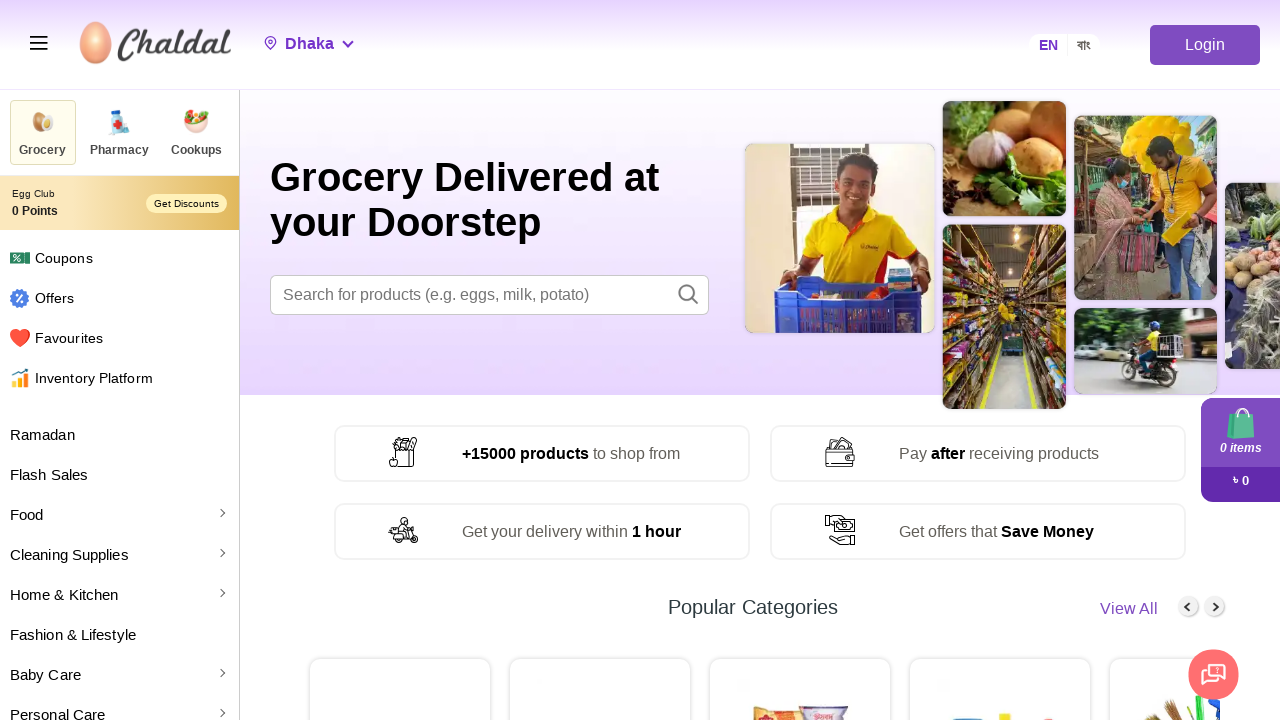

Maximized browser window to 1920x1080
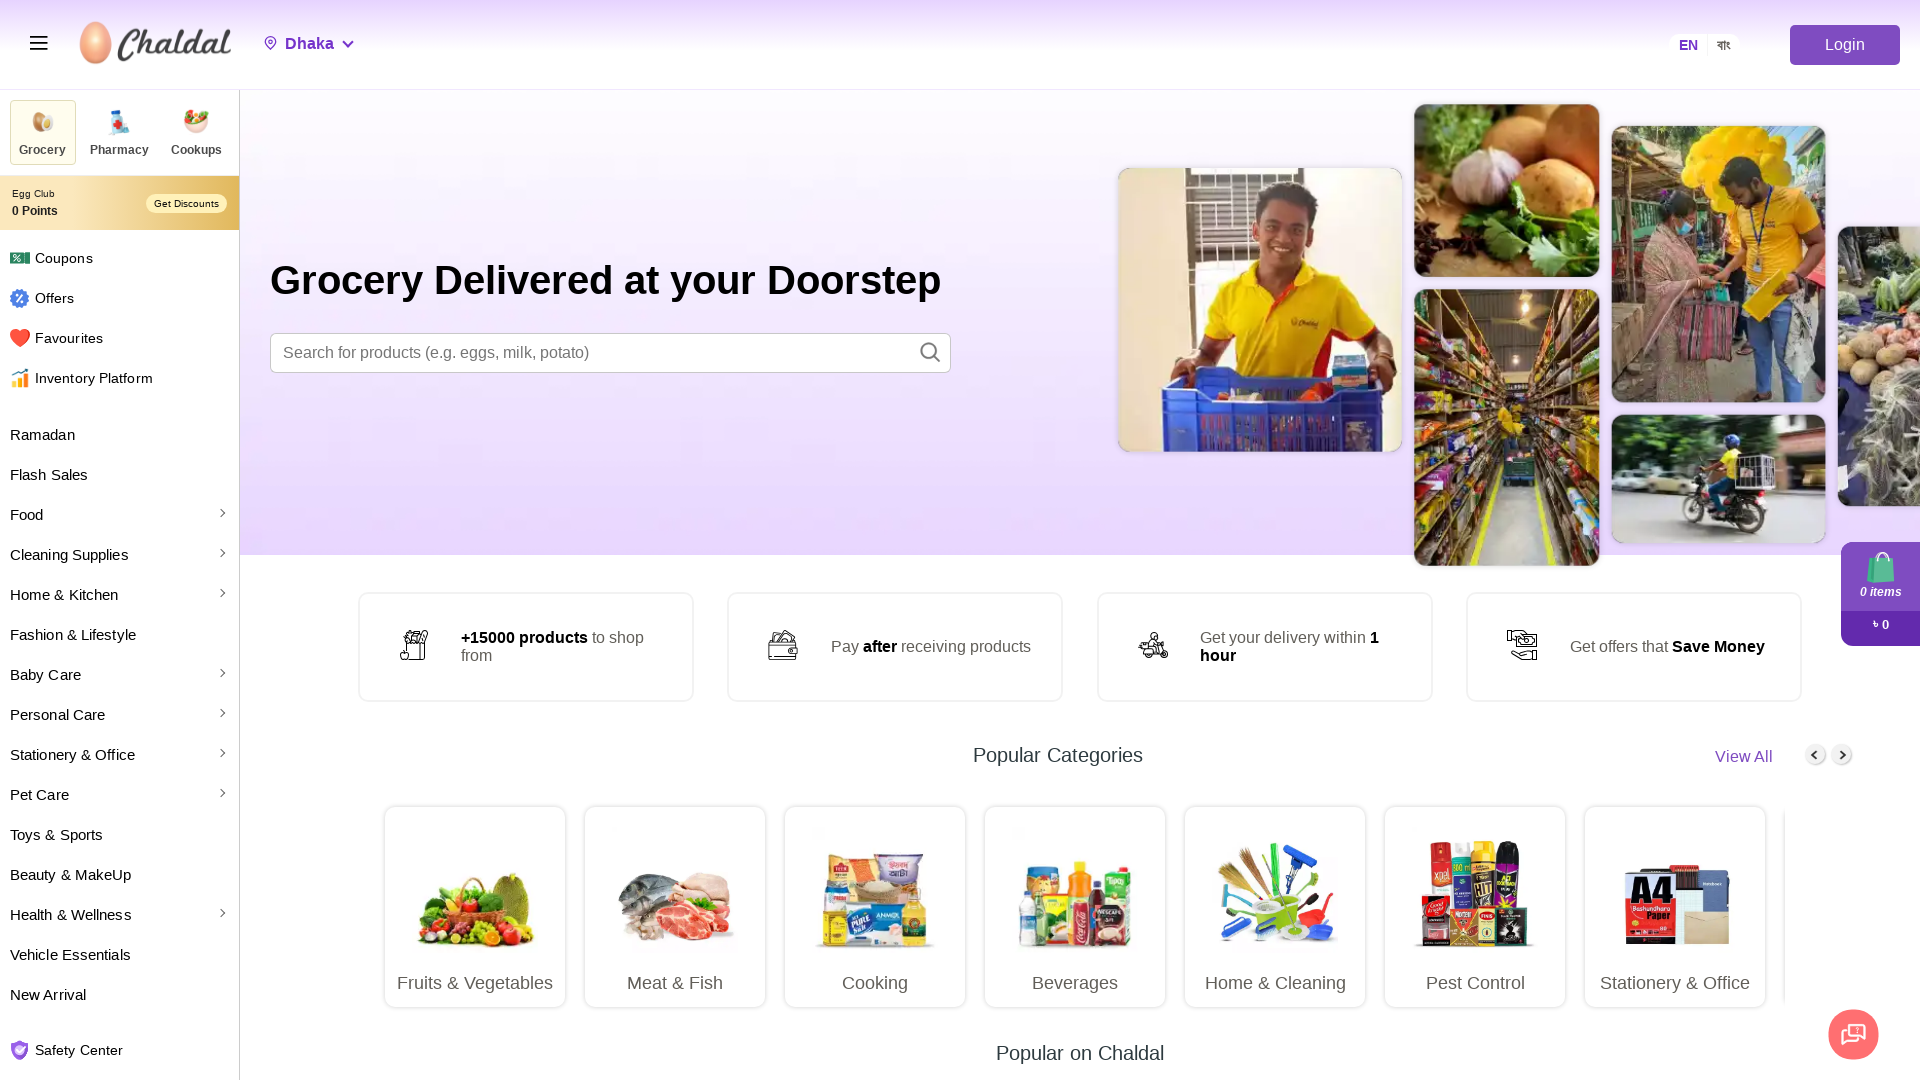

Waited for page to fully load (networkidle state)
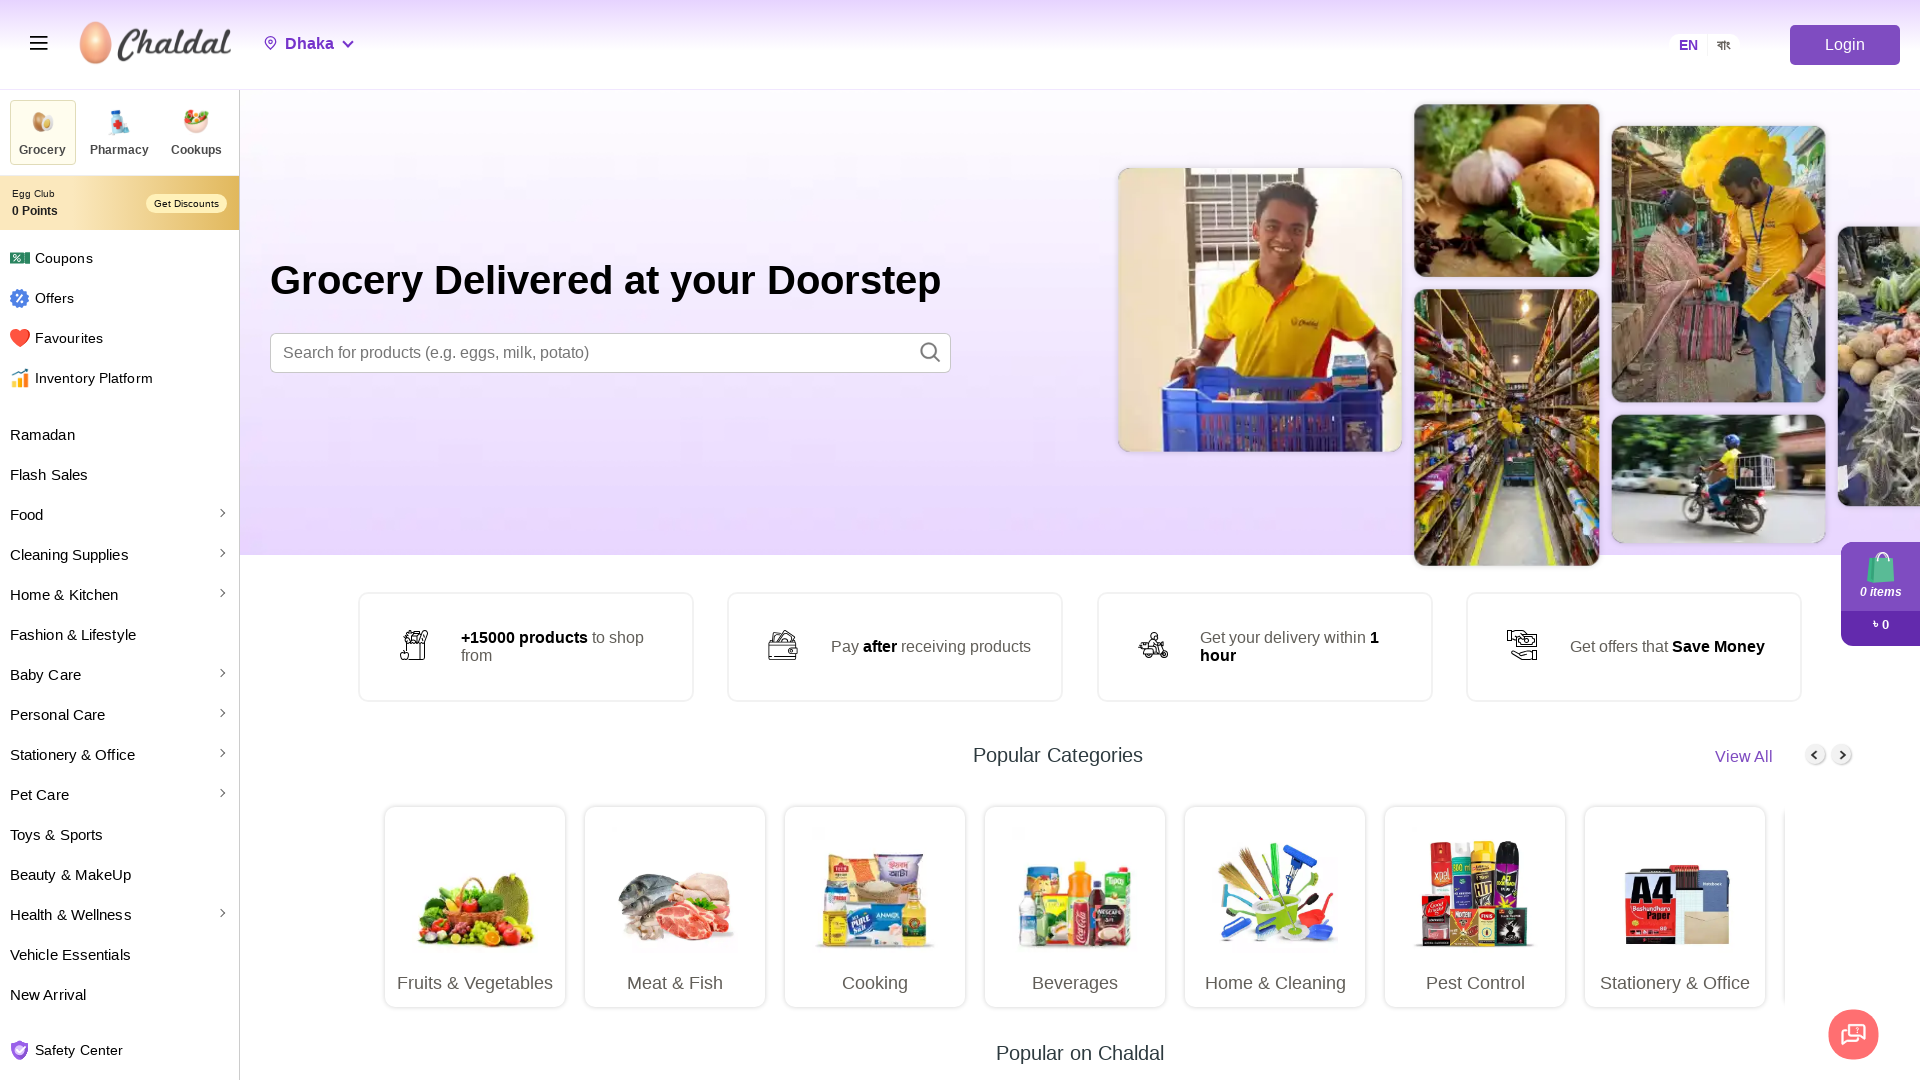

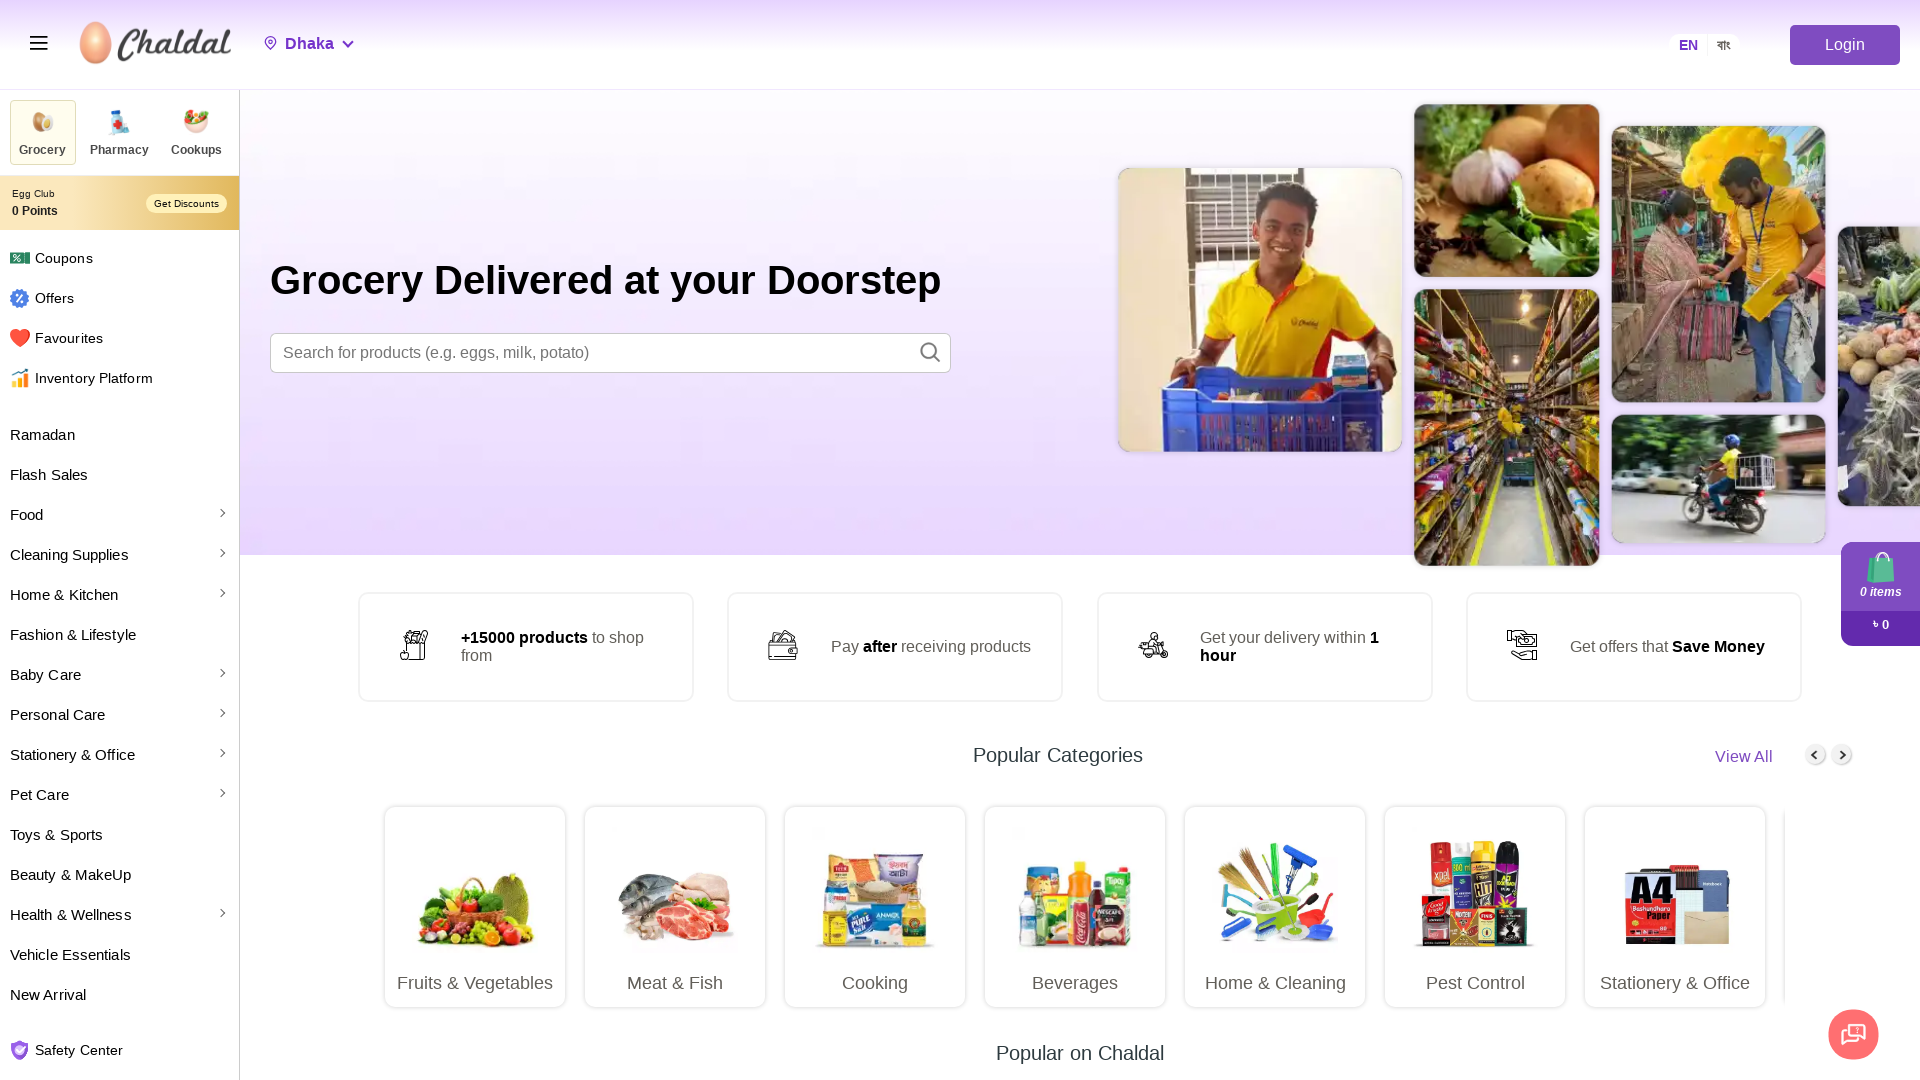